Tests passenger dropdown functionality by opening the dropdown, incrementing adult passenger count multiple times using a loop, and closing the dropdown

Starting URL: https://rahulshettyacademy.com/dropdownsPractise/

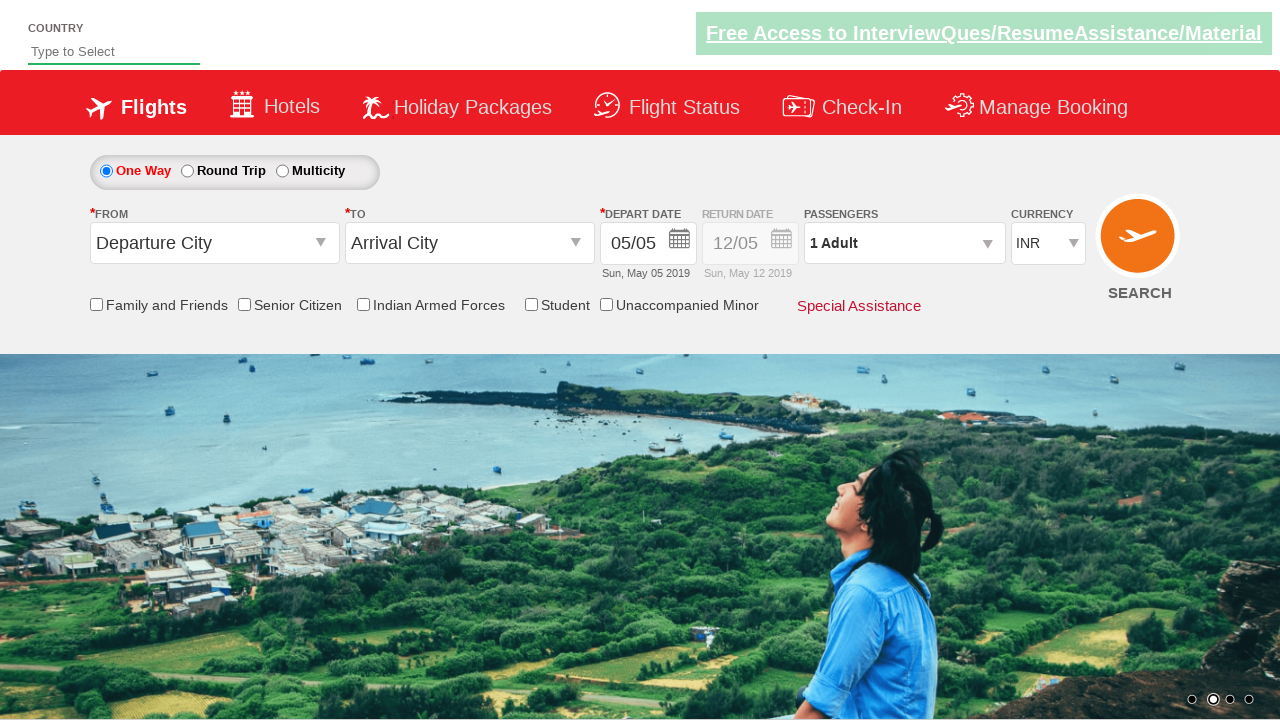

Clicked on passenger info dropdown to open it at (904, 243) on #divpaxinfo
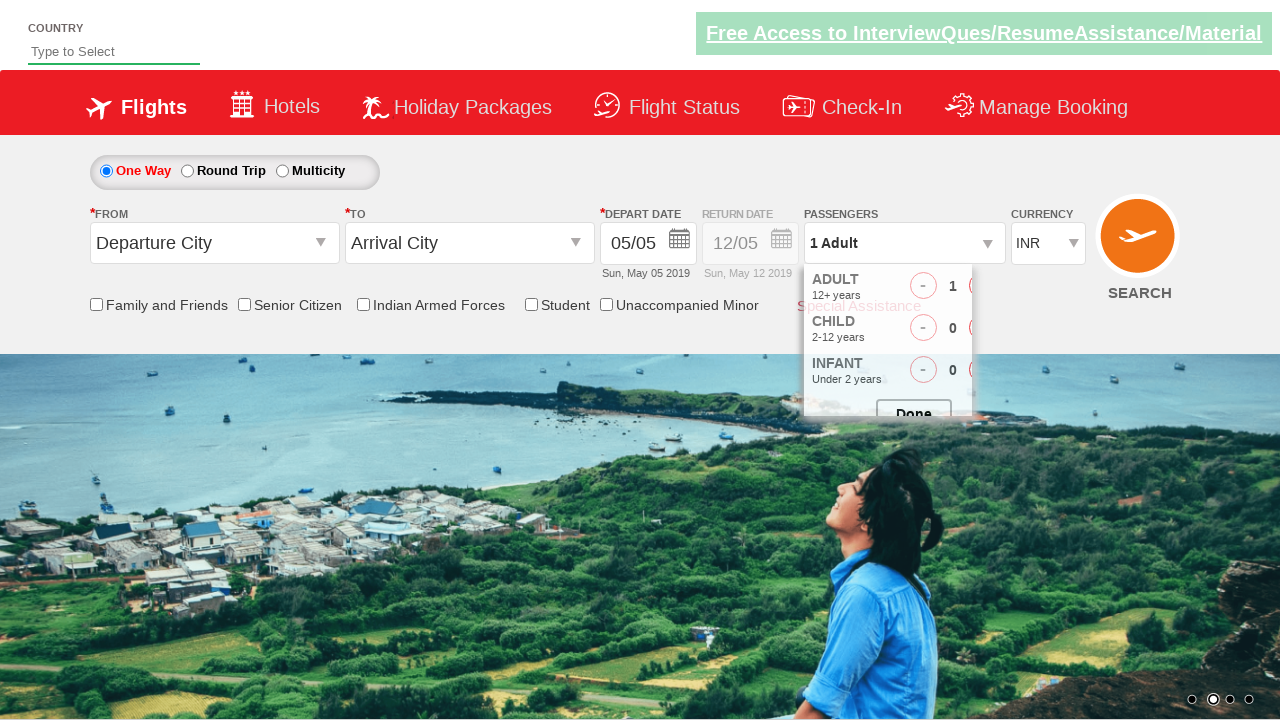

Waited for dropdown to be visible
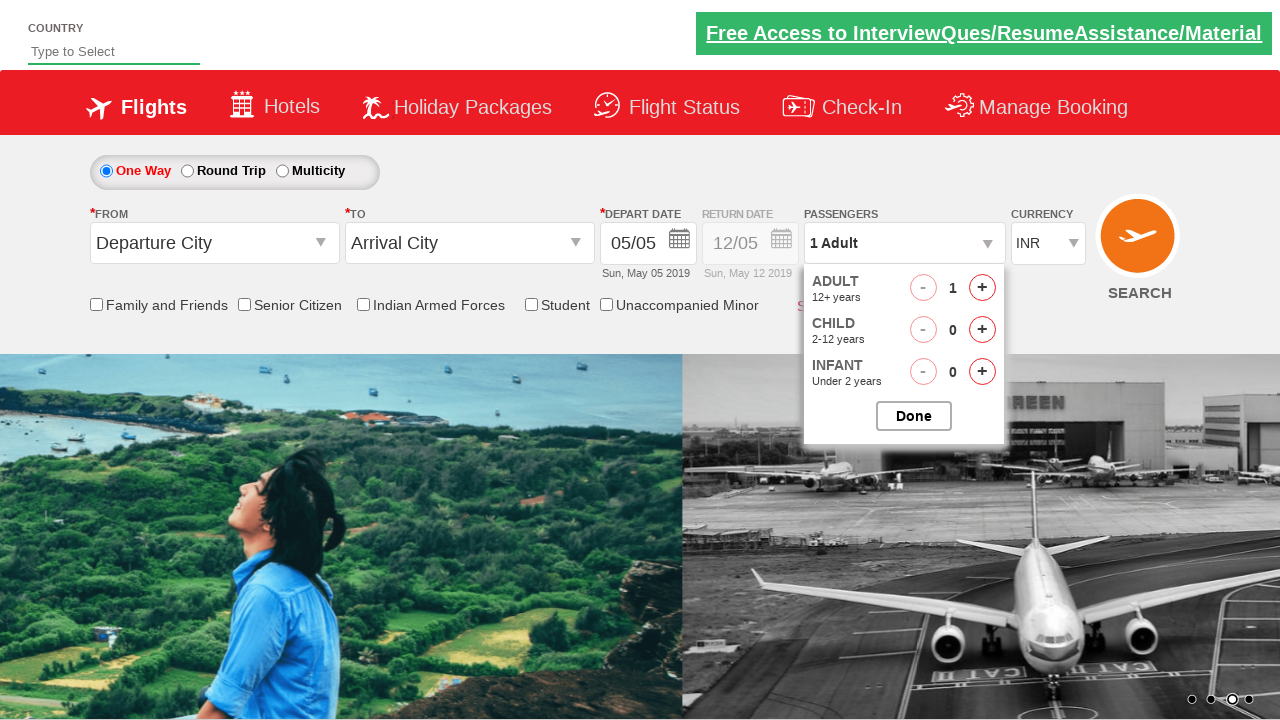

Incremented adult passenger count (iteration 1 of 4) at (982, 288) on #hrefIncAdt
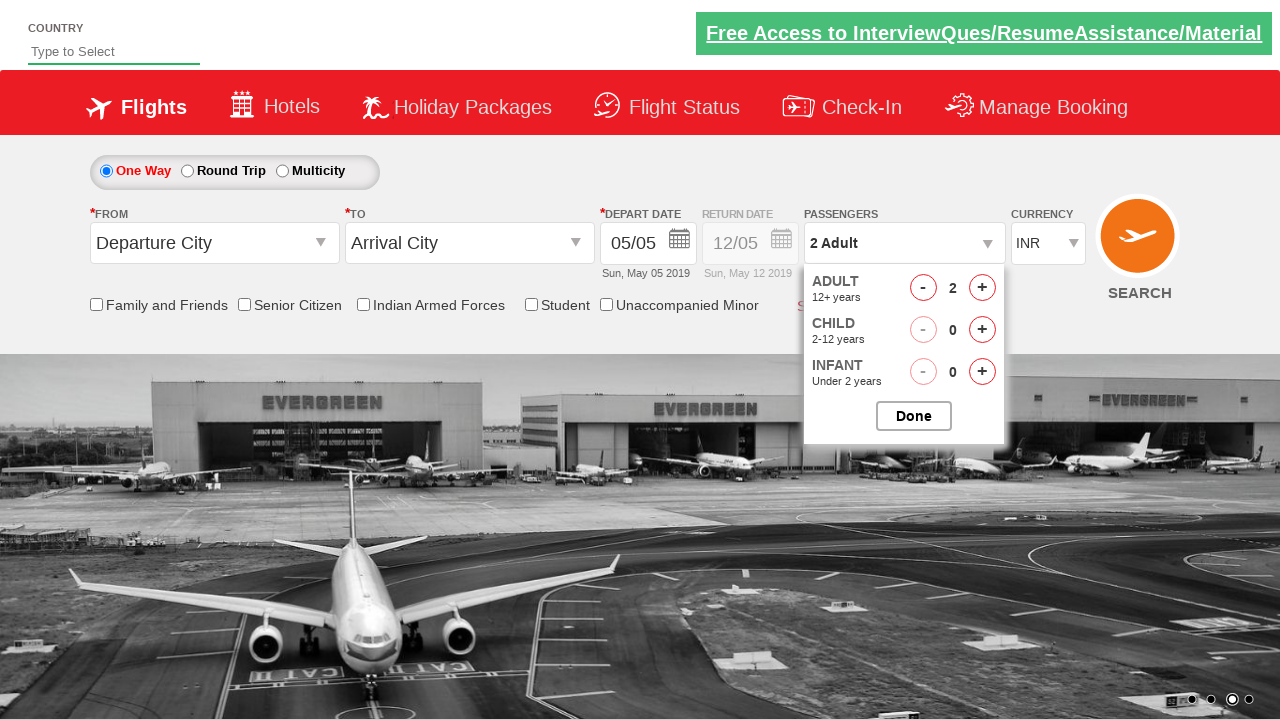

Incremented adult passenger count (iteration 2 of 4) at (982, 288) on #hrefIncAdt
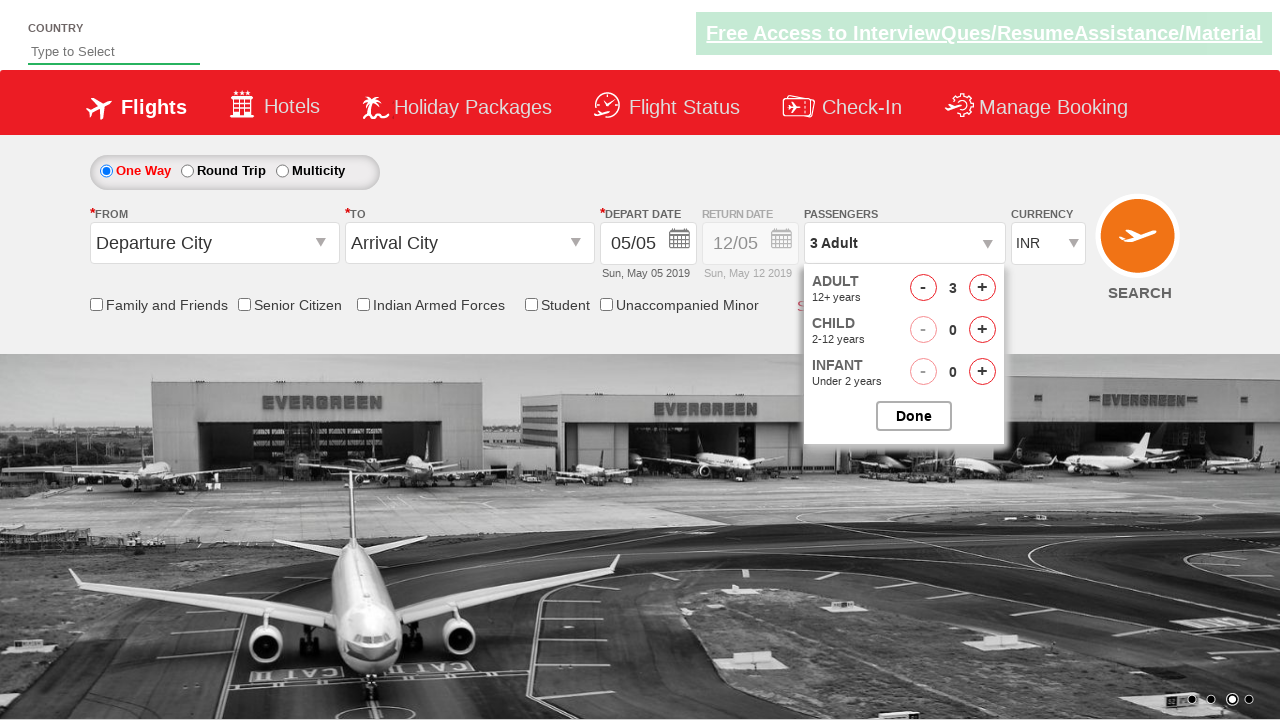

Incremented adult passenger count (iteration 3 of 4) at (982, 288) on #hrefIncAdt
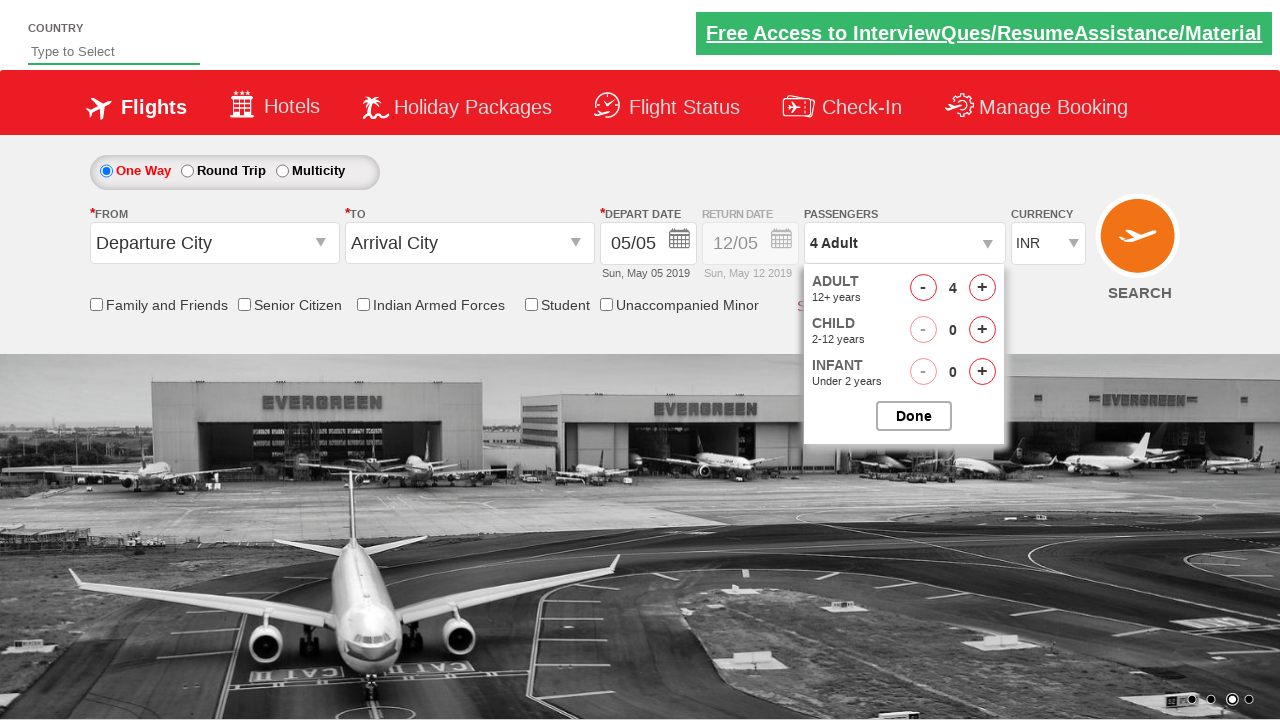

Incremented adult passenger count (iteration 4 of 4) at (982, 288) on #hrefIncAdt
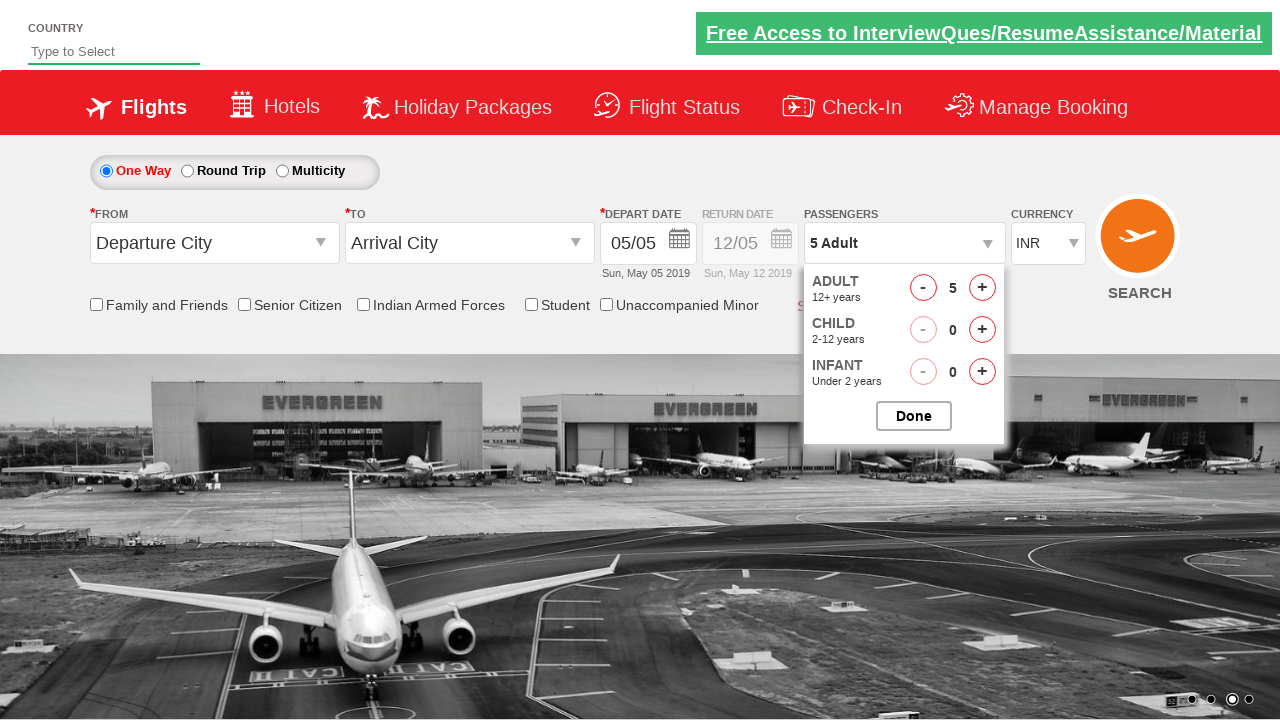

Closed the passenger options dropdown at (914, 416) on #btnclosepaxoption
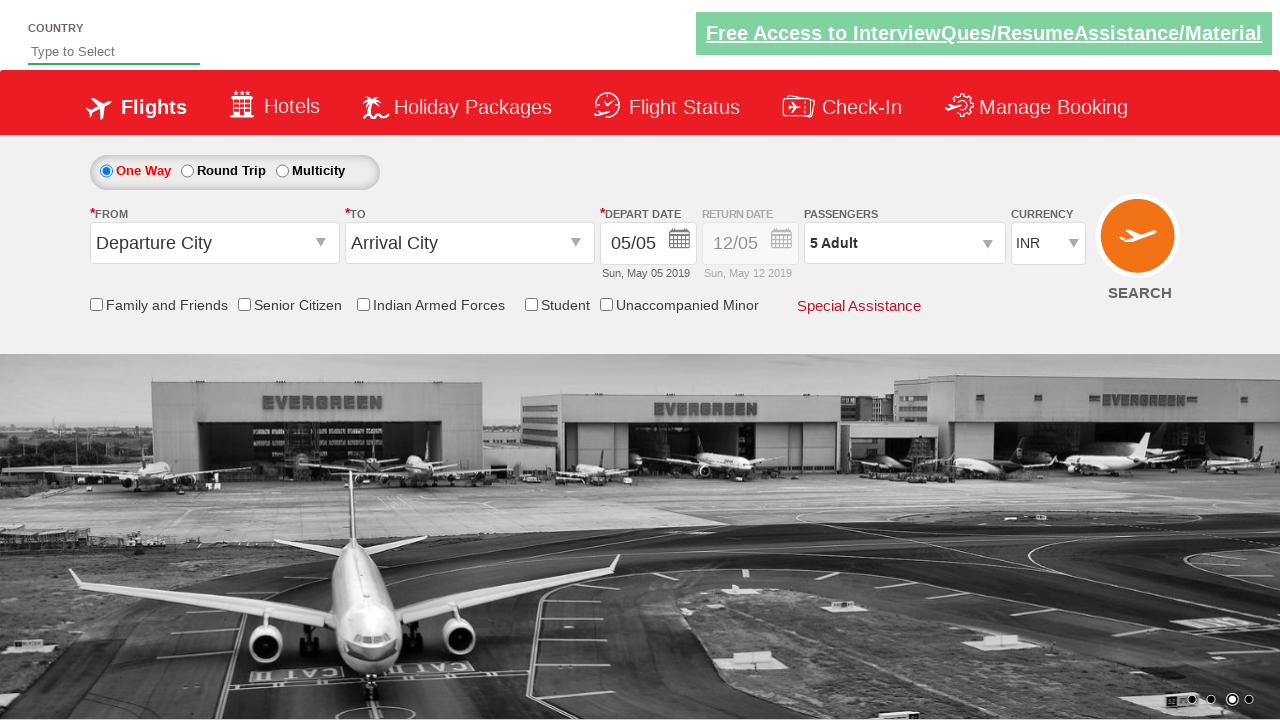

Verified dropdown is closed and updated
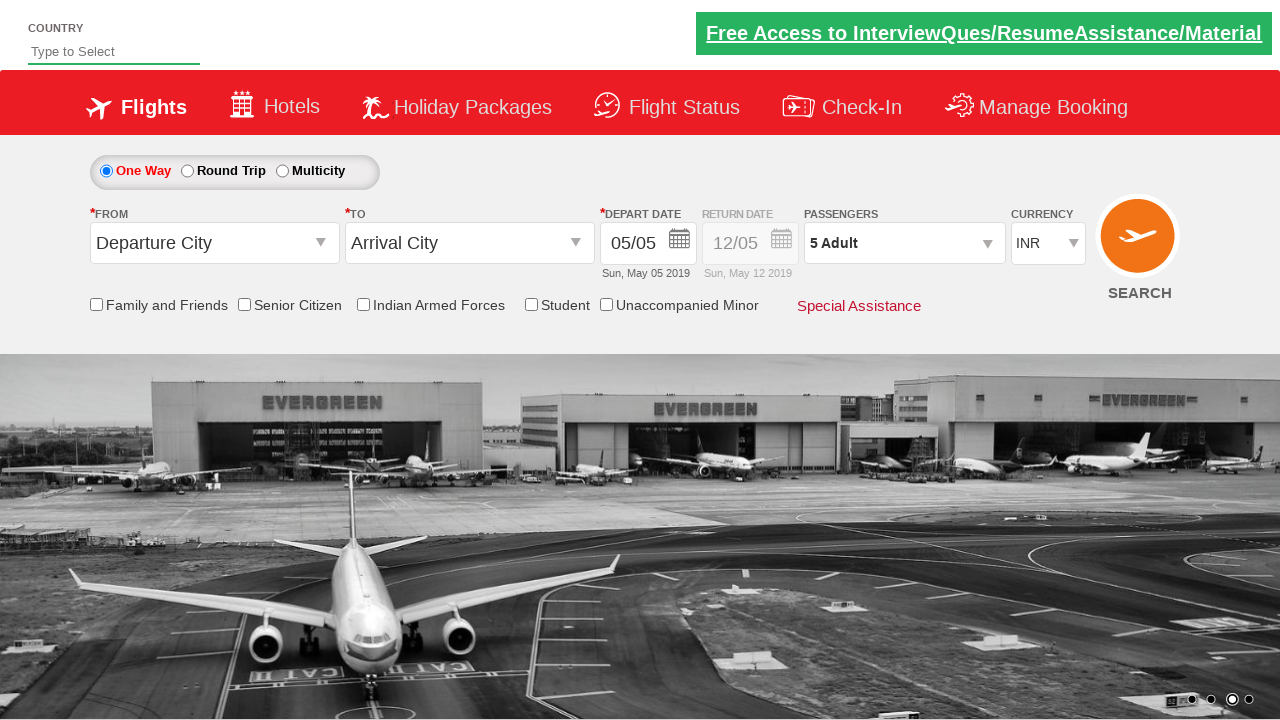

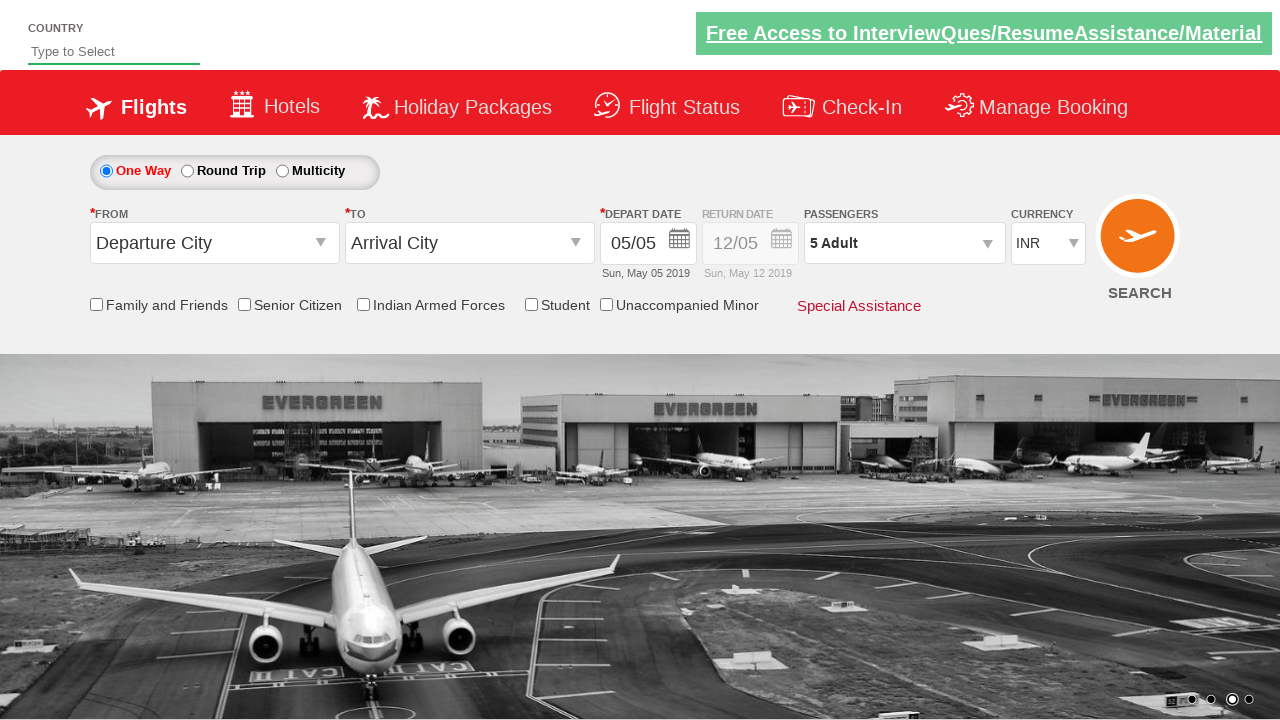